Verifies that the GeeksforGeeks homepage has the correct page title

Starting URL: https://www.geeksforgeeks.org/

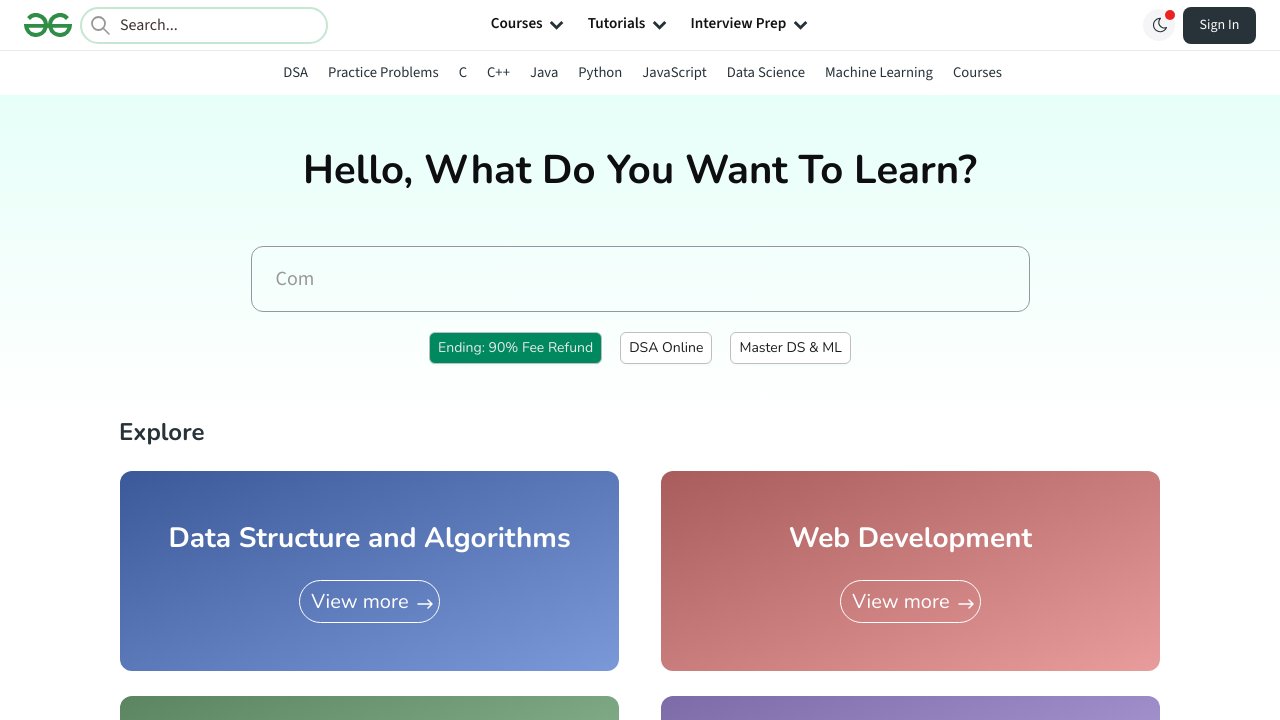

Waited for page to load (domcontentloaded state)
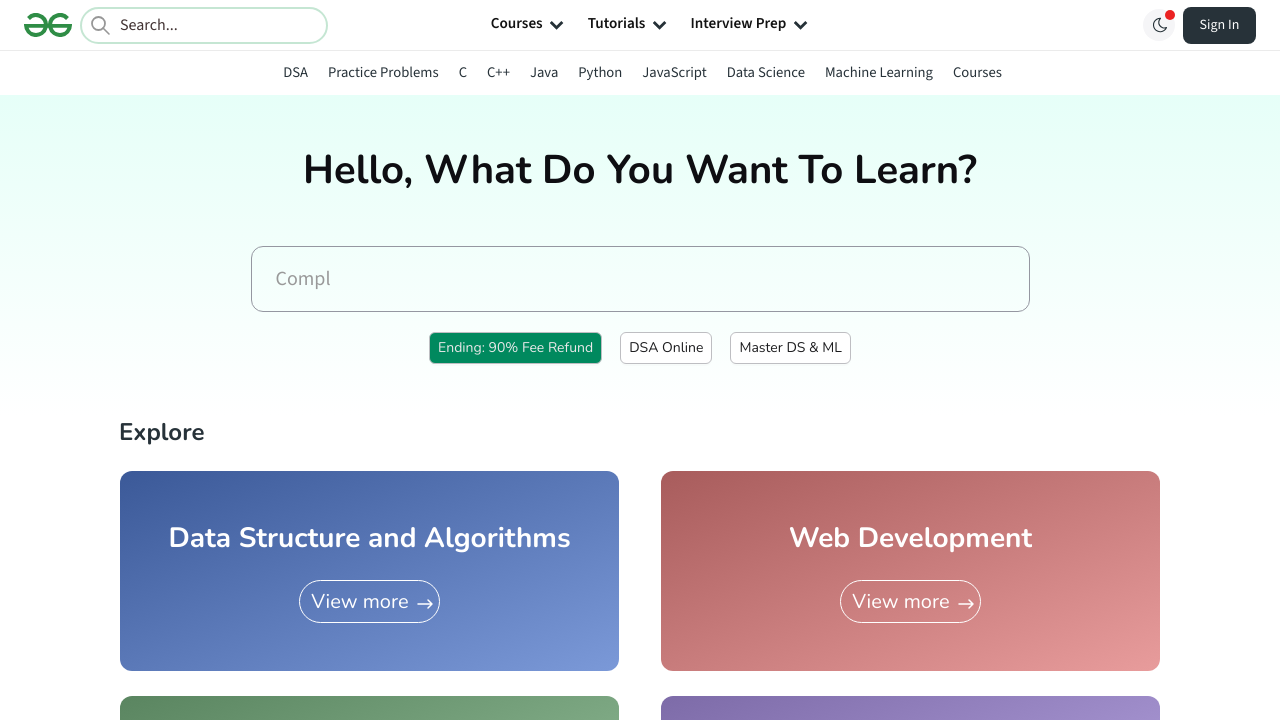

Retrieved page title: GeeksforGeeks | Your All-in-One Learning Portal
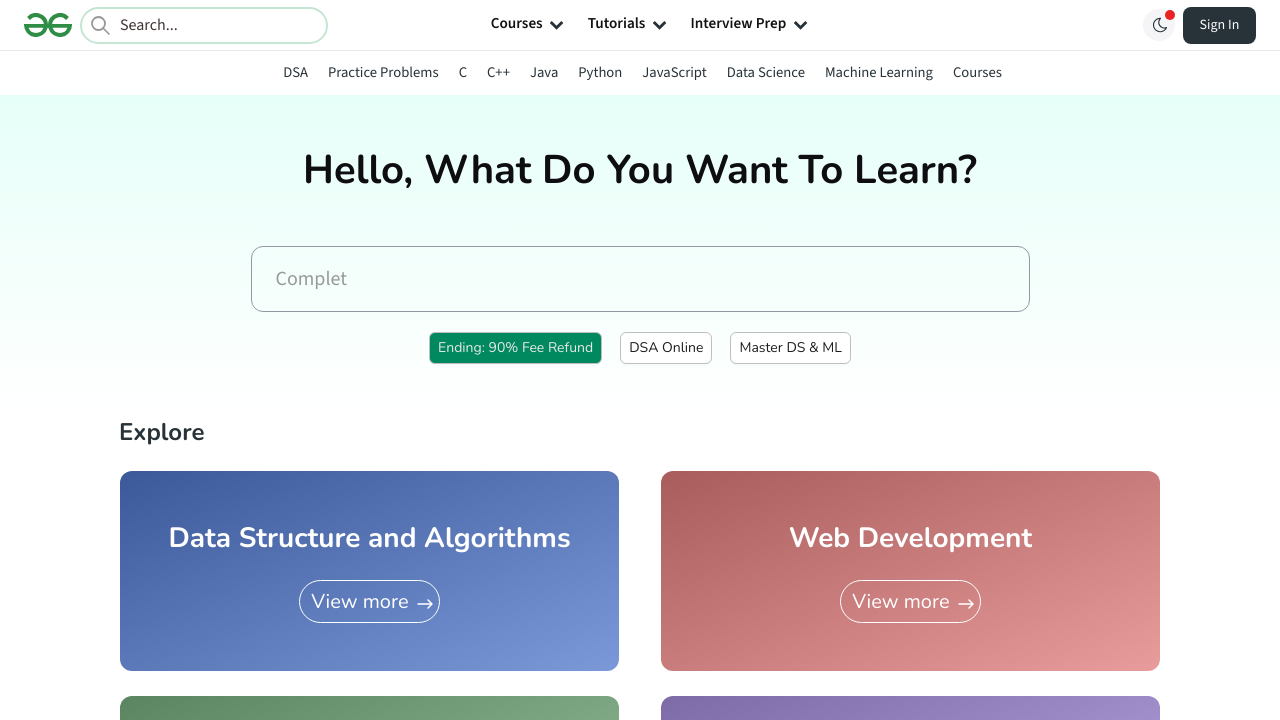

Set expected title to 'GeeksforGeeks | Your All-in-One Learning Portal'
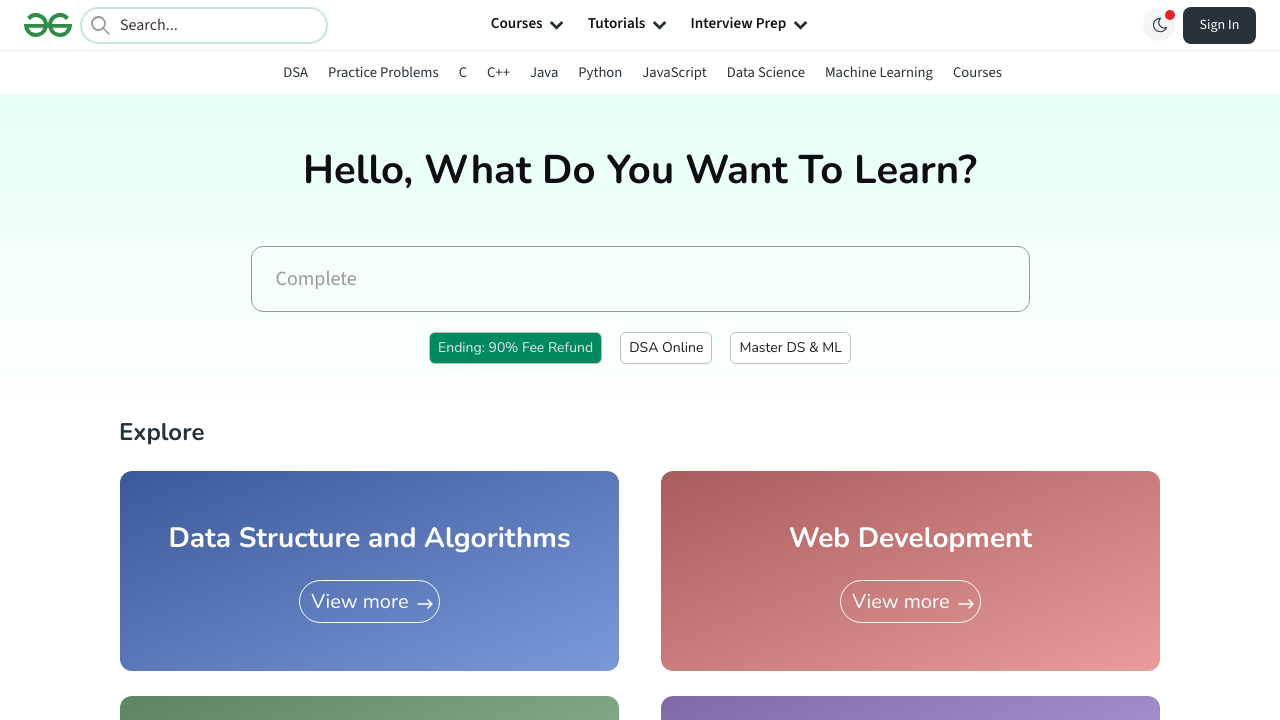

Verified page title contains 'GeeksforGeeks' - assertion passed
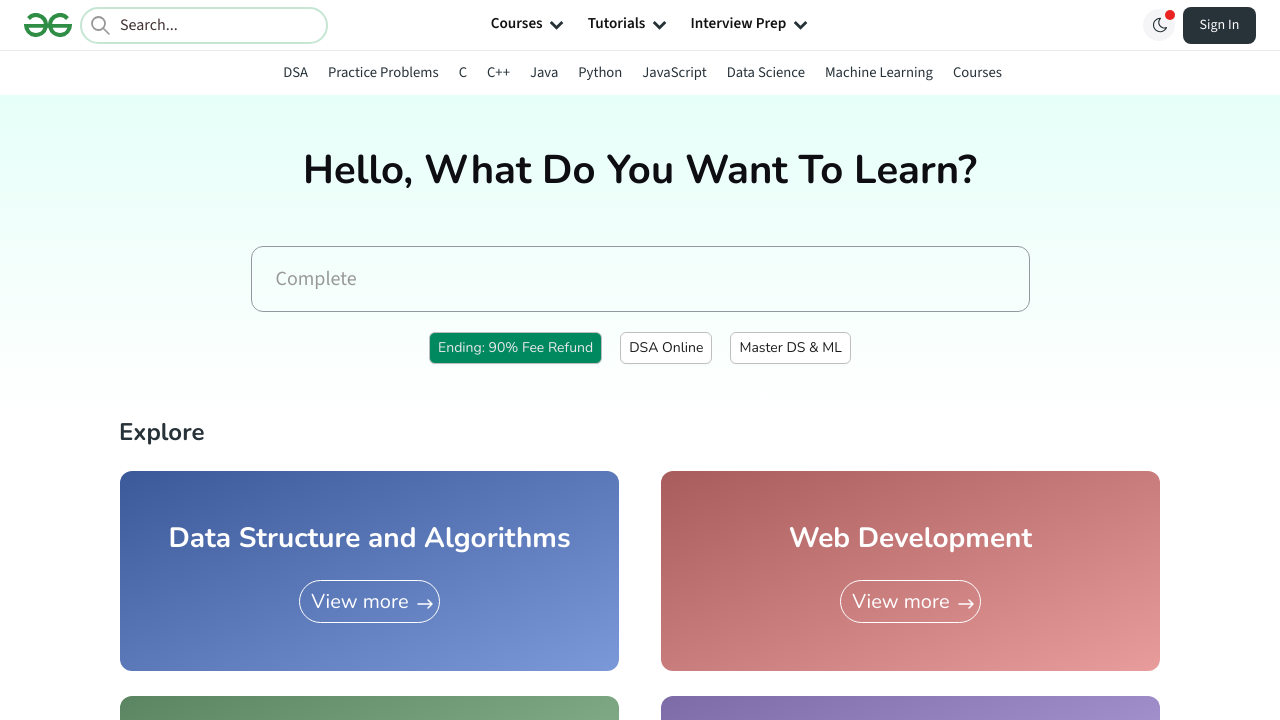

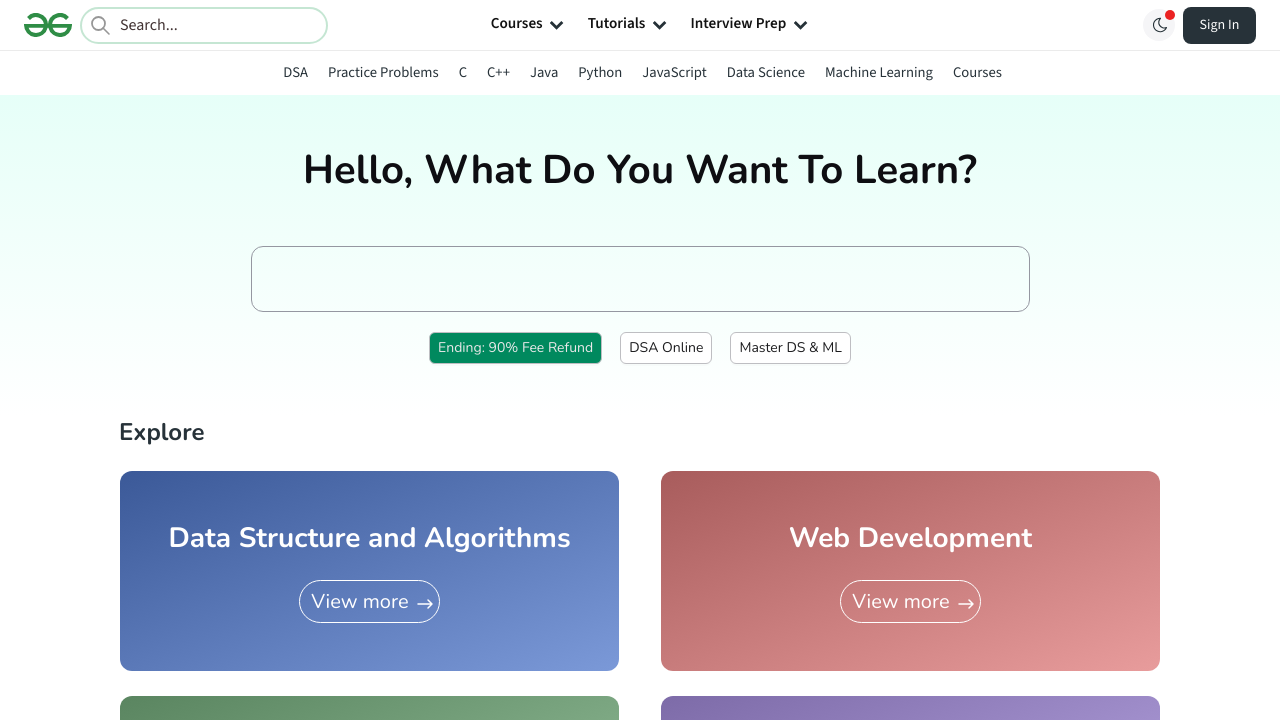